Tests alert popup handling by triggering an alert dialog and dismissing it, then verifying the result message is displayed

Starting URL: https://demo.automationtesting.in/Alerts.html

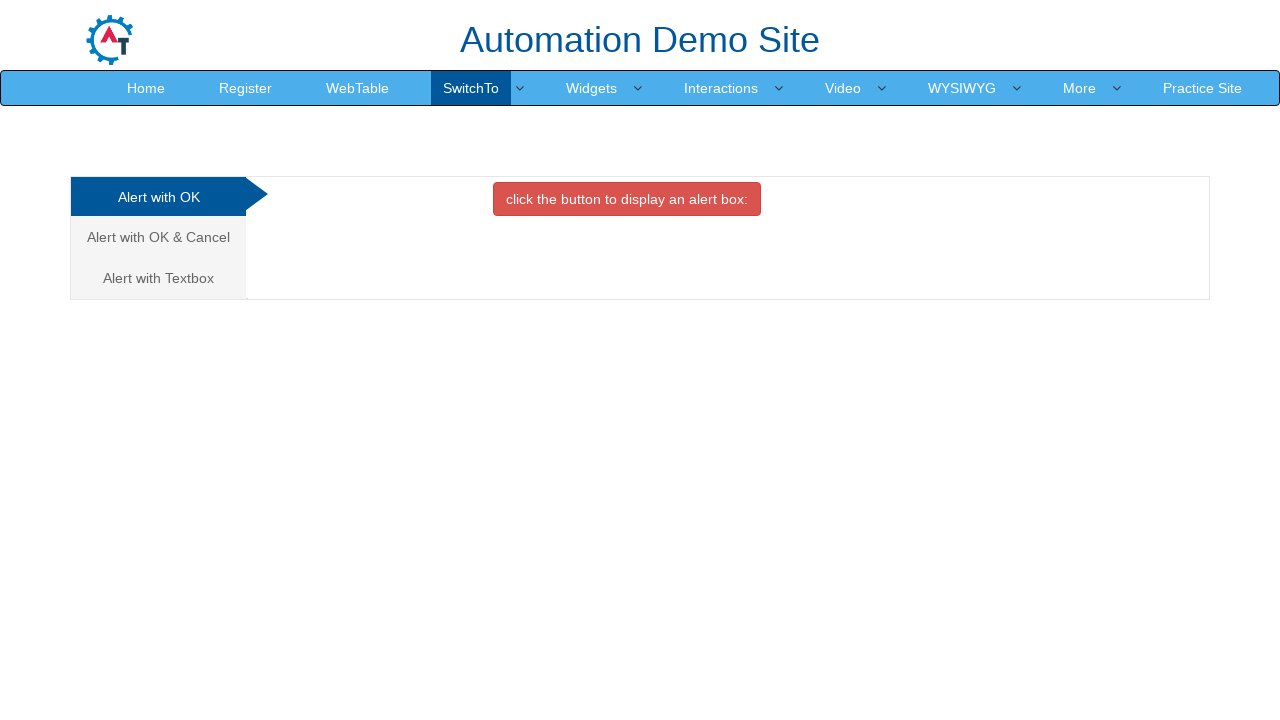

Clicked on the second alert tab at (158, 237) on (//a[@class='analystic'])[2]
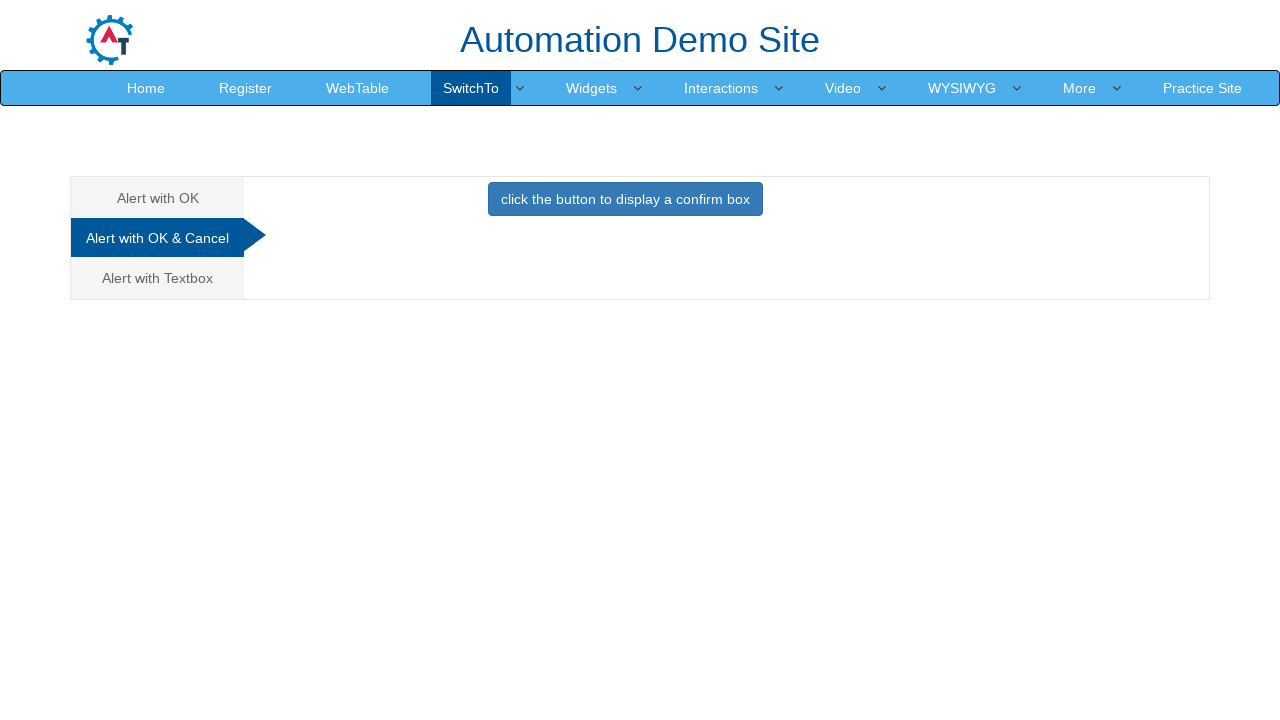

Clicked button to trigger alert dialog at (625, 199) on xpath=//button[@class='btn btn-primary']
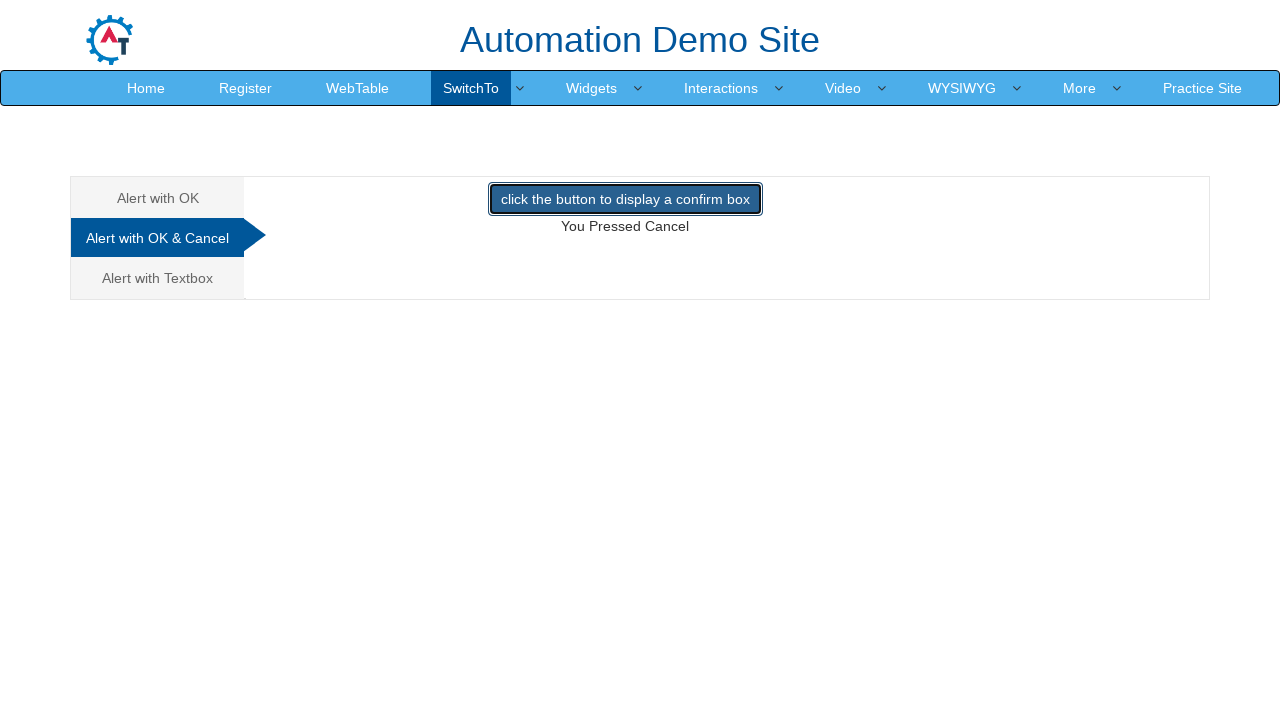

Set up dialog handler to dismiss alert
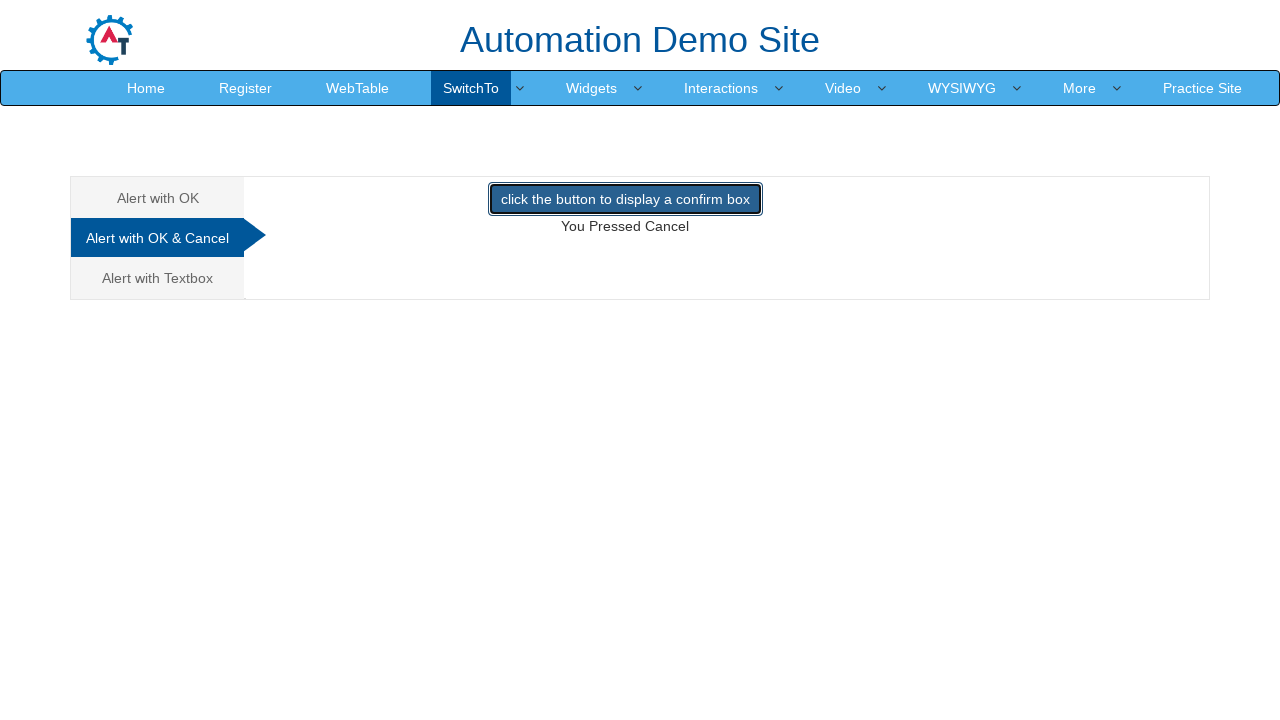

Result message appeared after dismissing alert
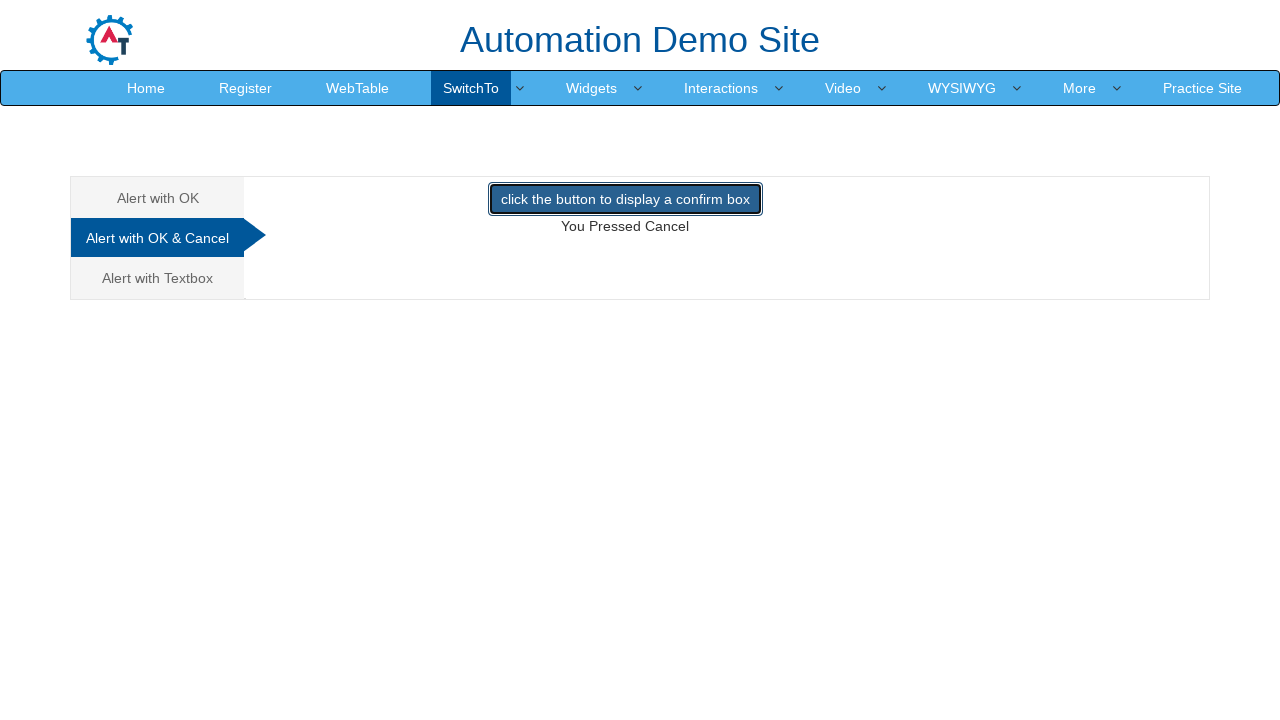

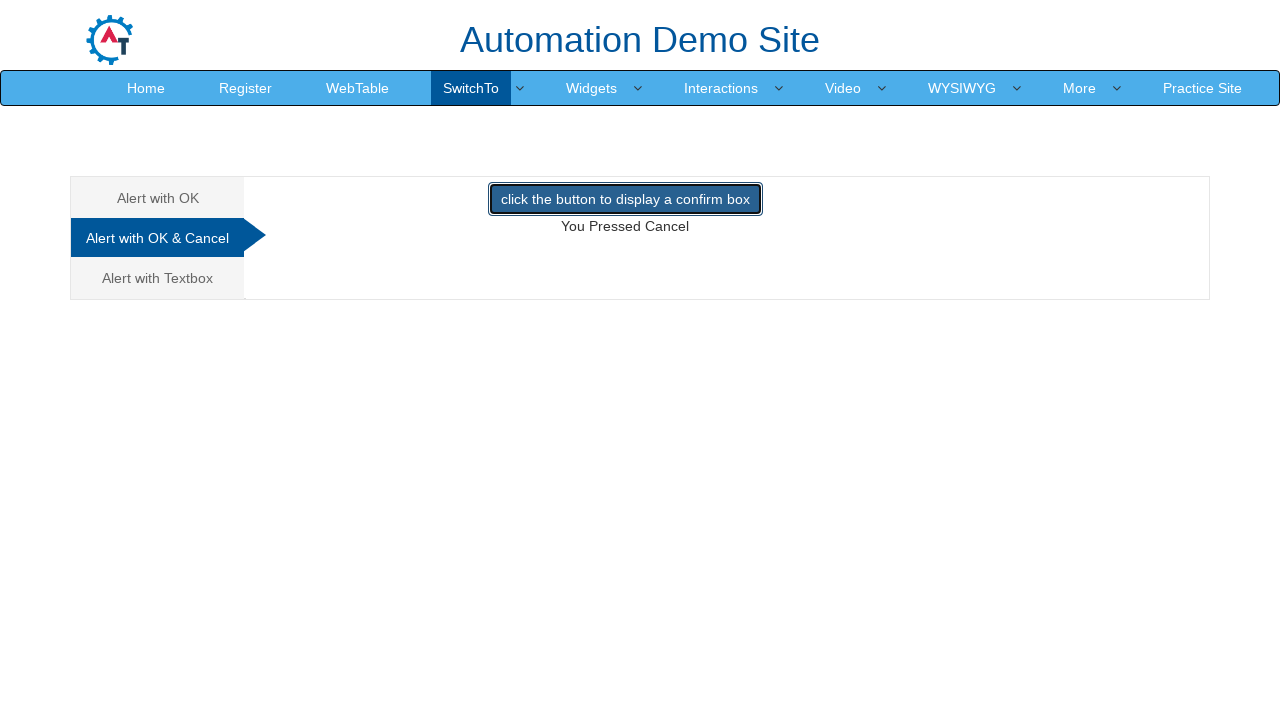